Tests JavaScript prompt functionality by switching to iframe, clicking a button to trigger a prompt, entering text, and accepting it

Starting URL: https://www.w3schools.com/js/tryit.asp?filename=tryjs_prompt

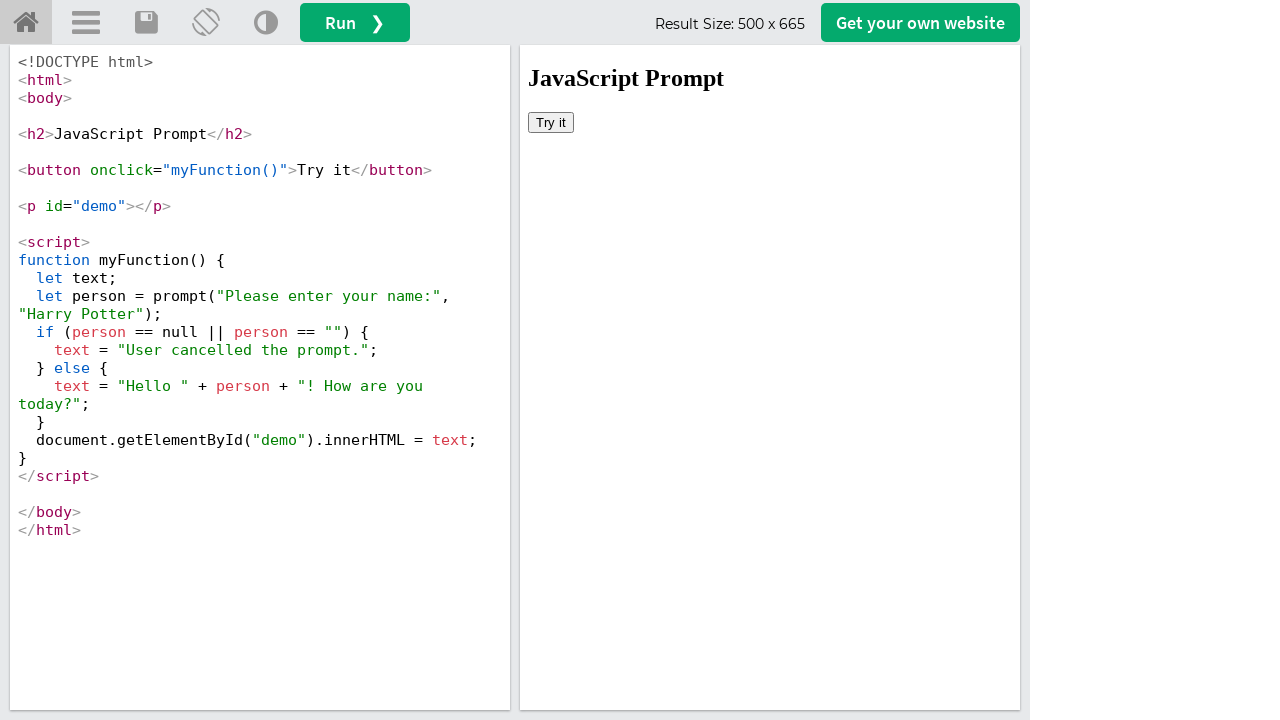

Located iframe with ID 'iframeResult'
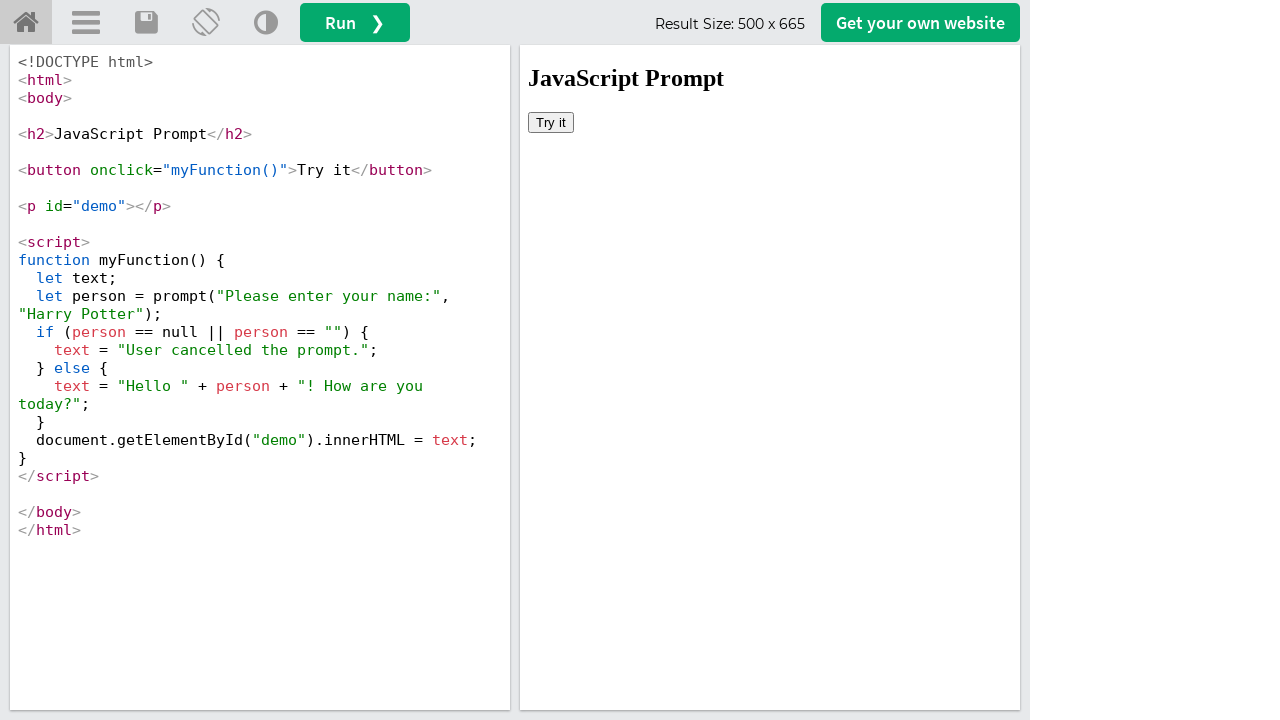

Set up dialog handler to accept prompt with 'Sarah'
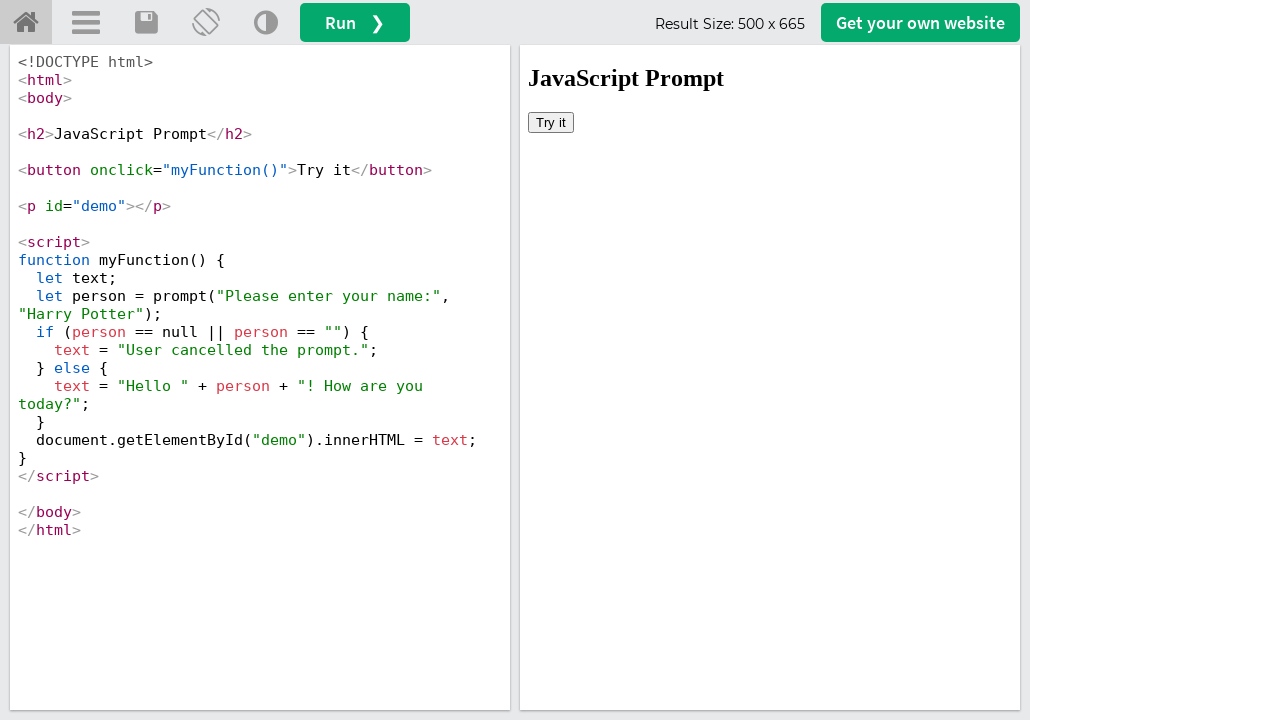

Clicked button to trigger JavaScript prompt at (551, 122) on #iframeResult >> internal:control=enter-frame >> button[onclick='myFunction()']
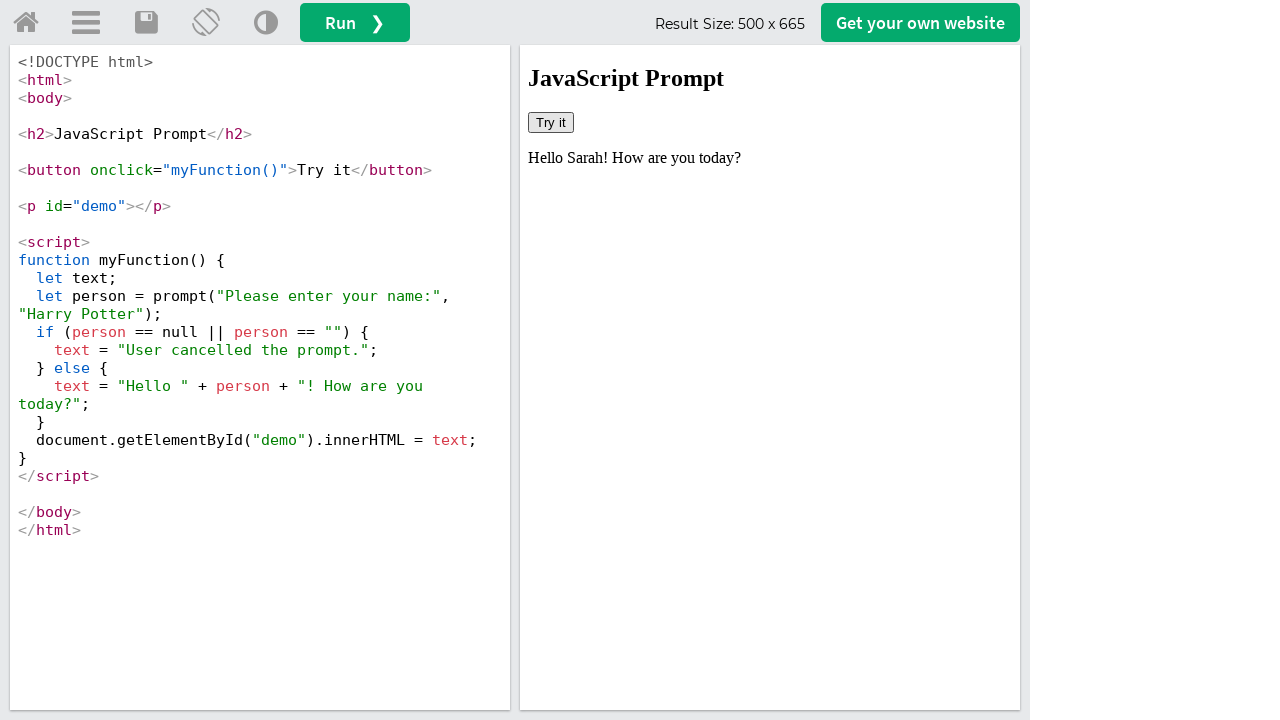

Waited 1000ms for prompt to be processed
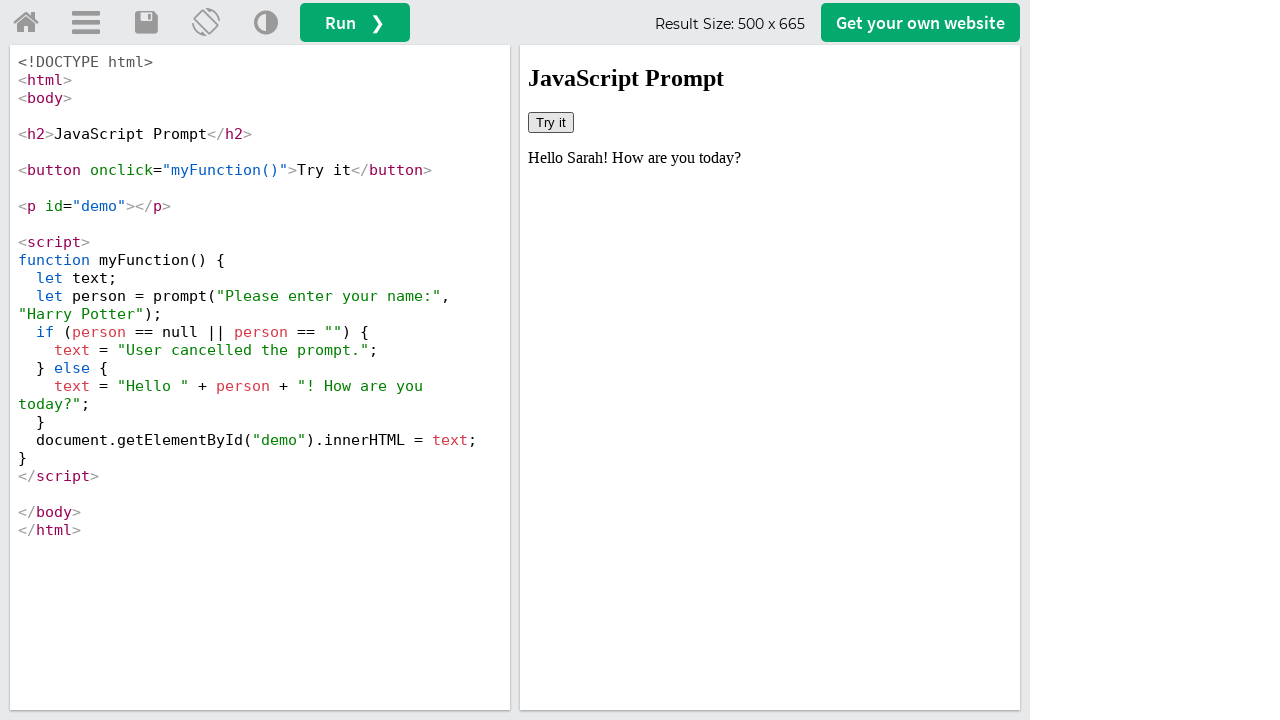

Retrieved result text from demo element: 'Hello Sarah! How are you today?'
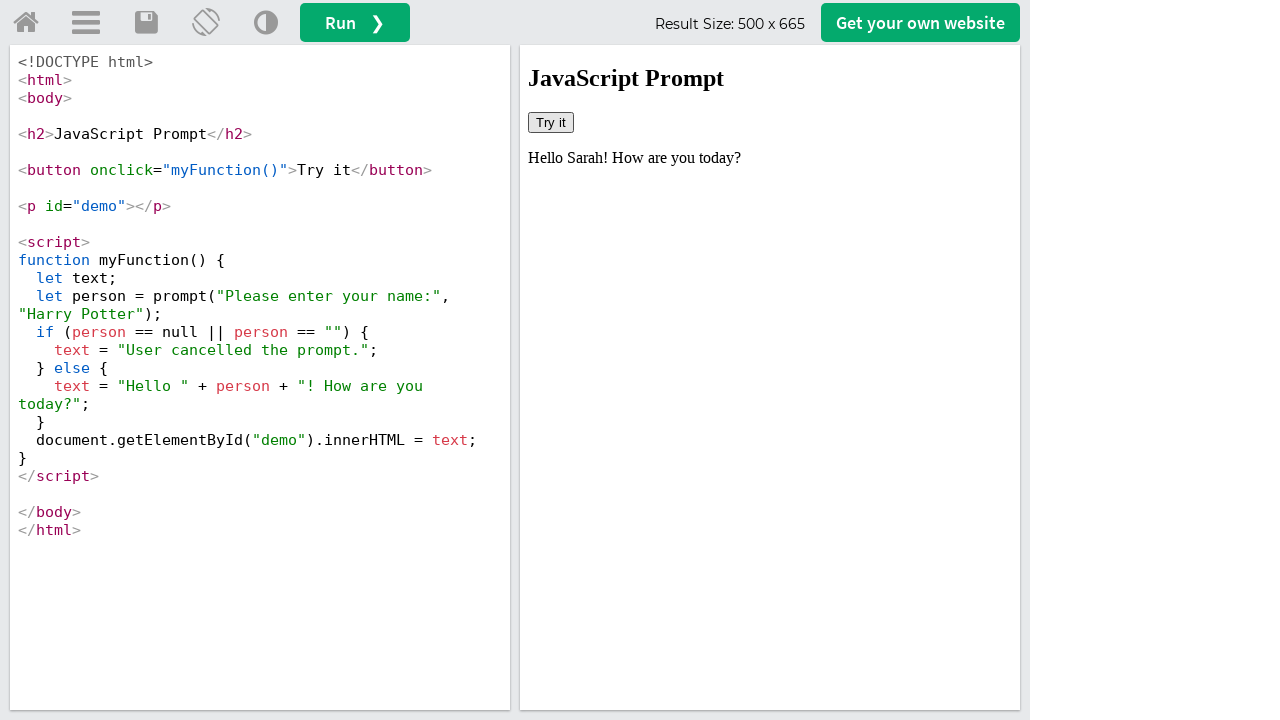

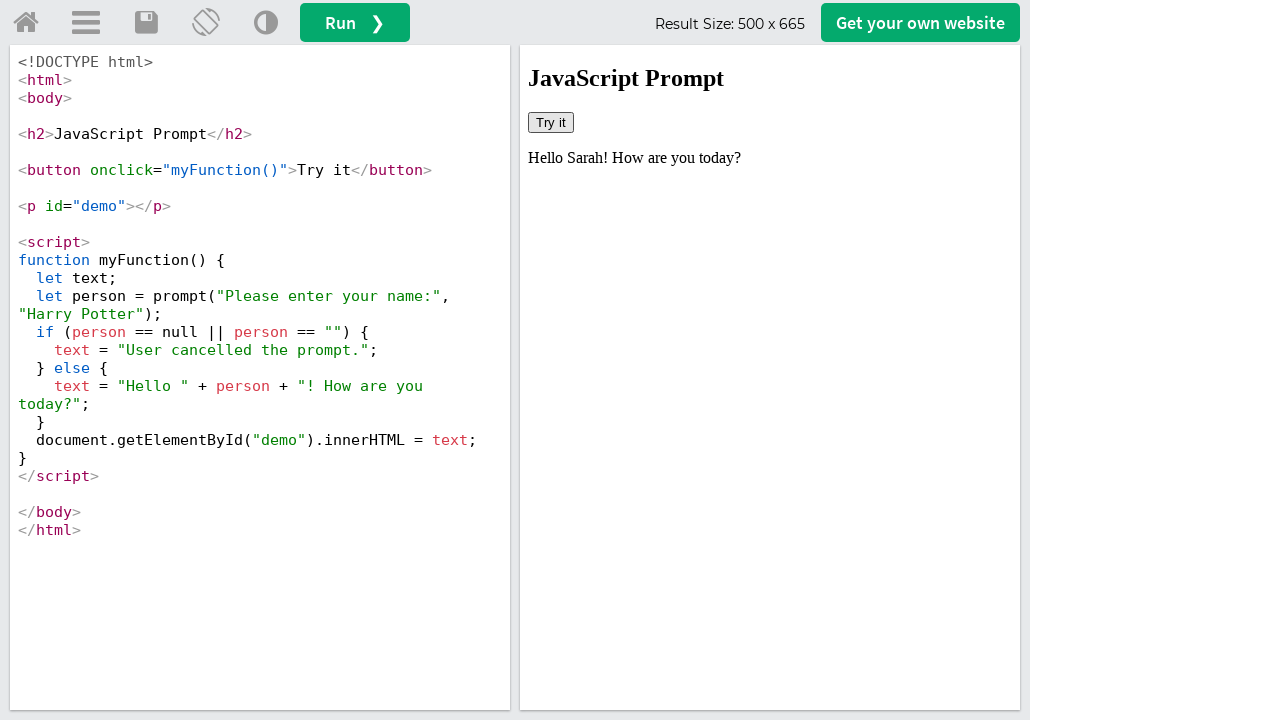